Tests dynamic loading where an element is rendered after the loading bar completes, clicks a button to trigger loading, waits for the finish element to appear, and verifies the text content

Starting URL: http://the-internet.herokuapp.com/dynamic_loading/2

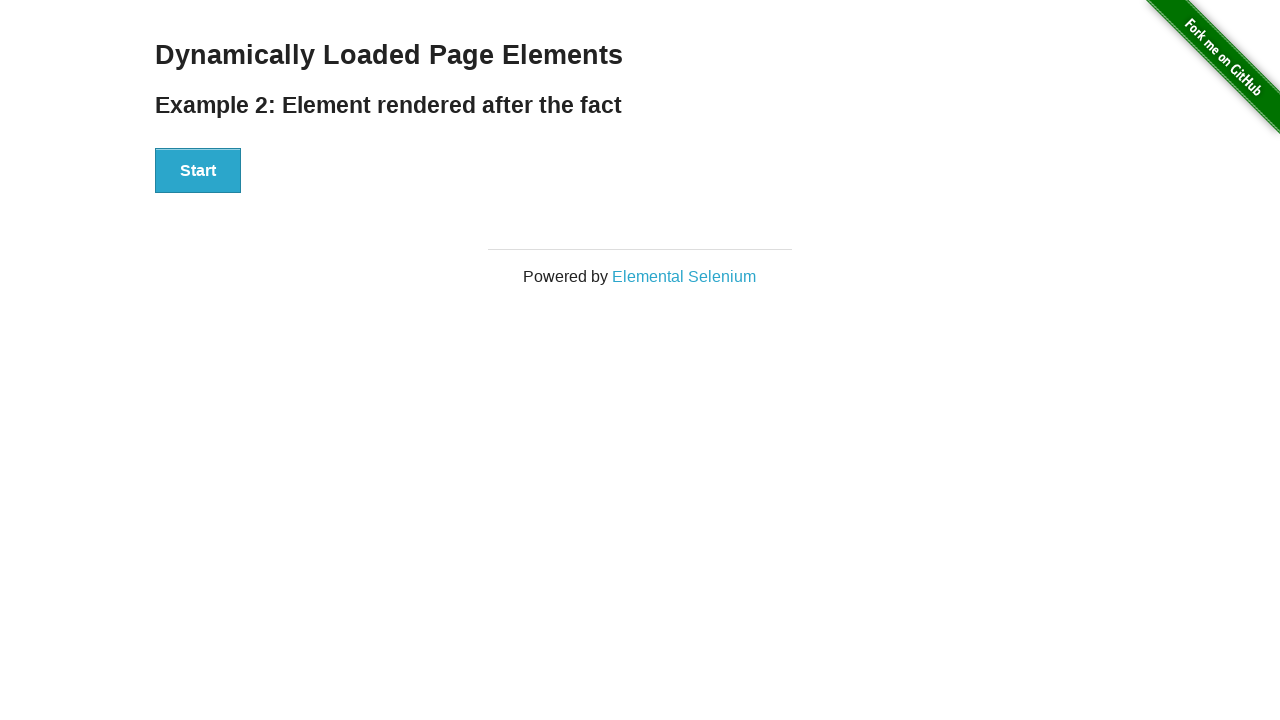

Clicked the Start button to trigger dynamic loading at (198, 171) on #start button
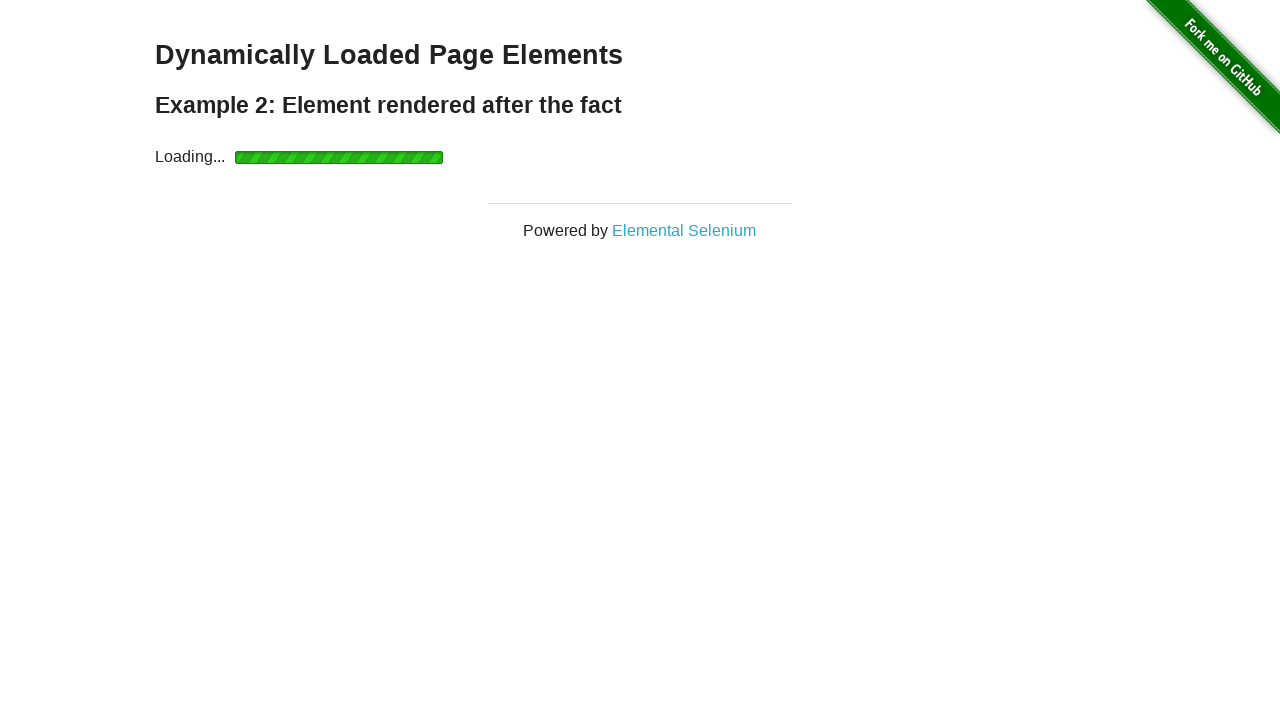

Waited for finish element to appear after loading bar completed
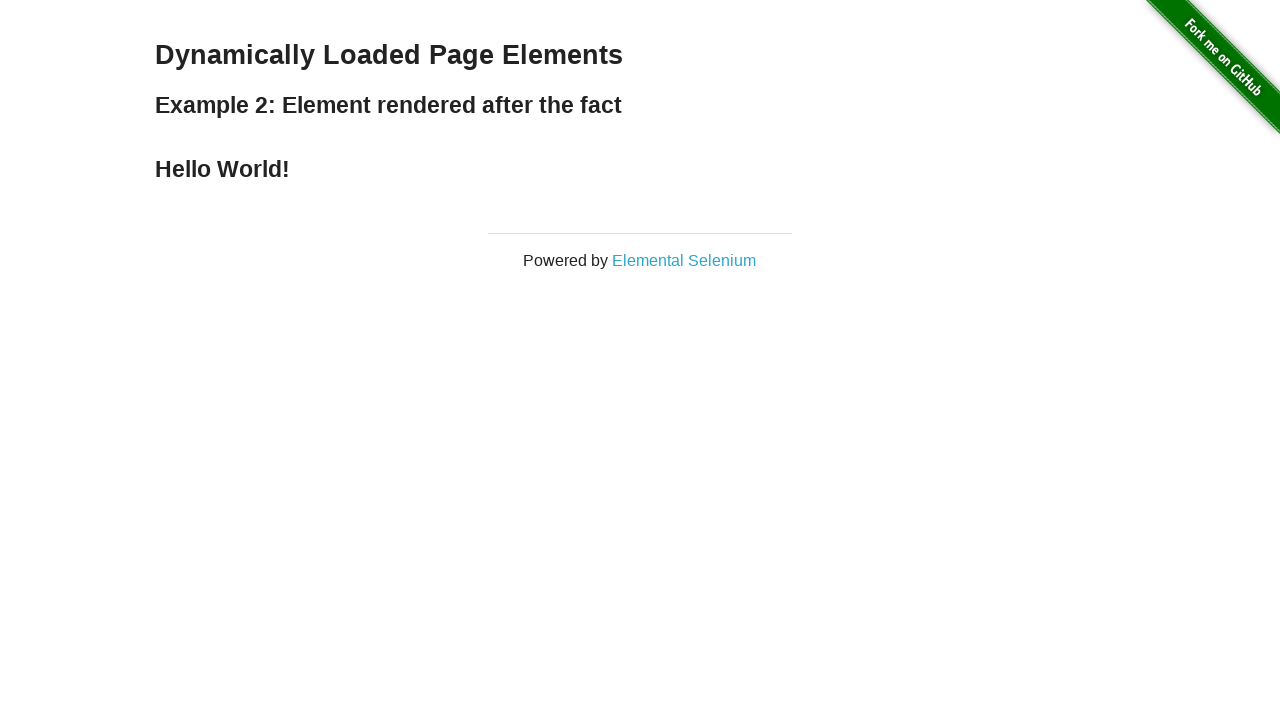

Verified finish element contains 'Hello World!' text
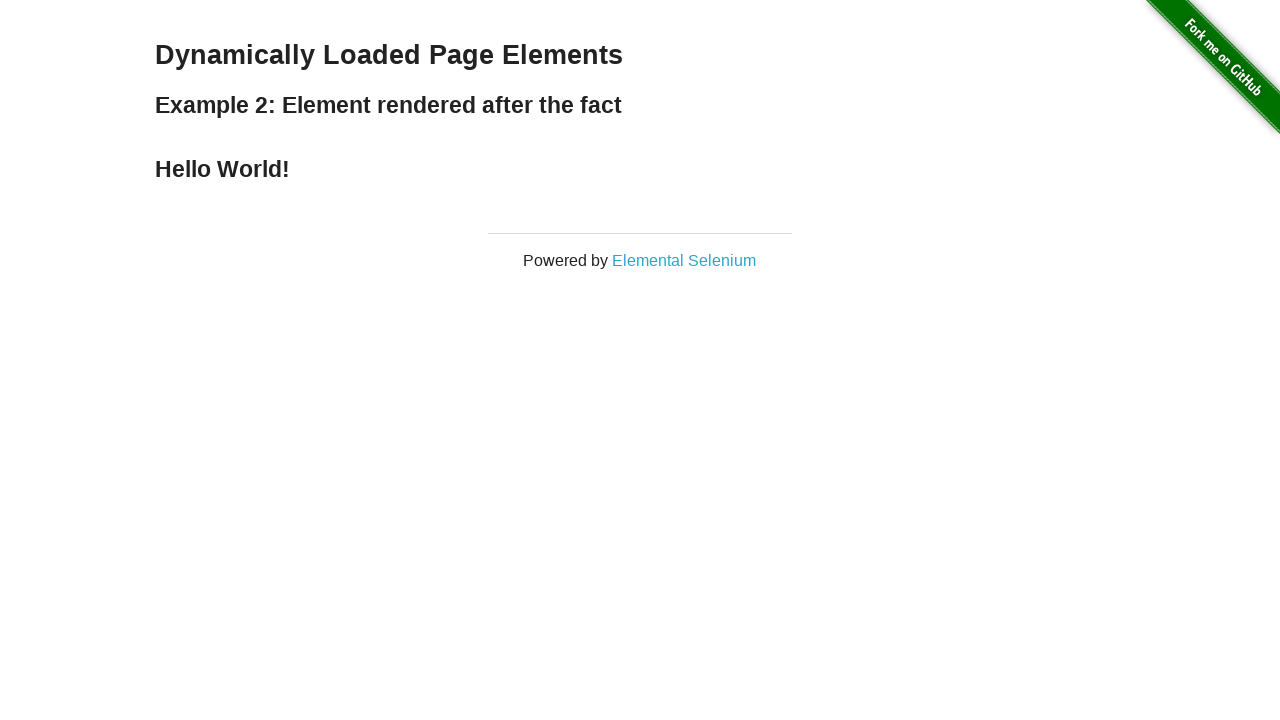

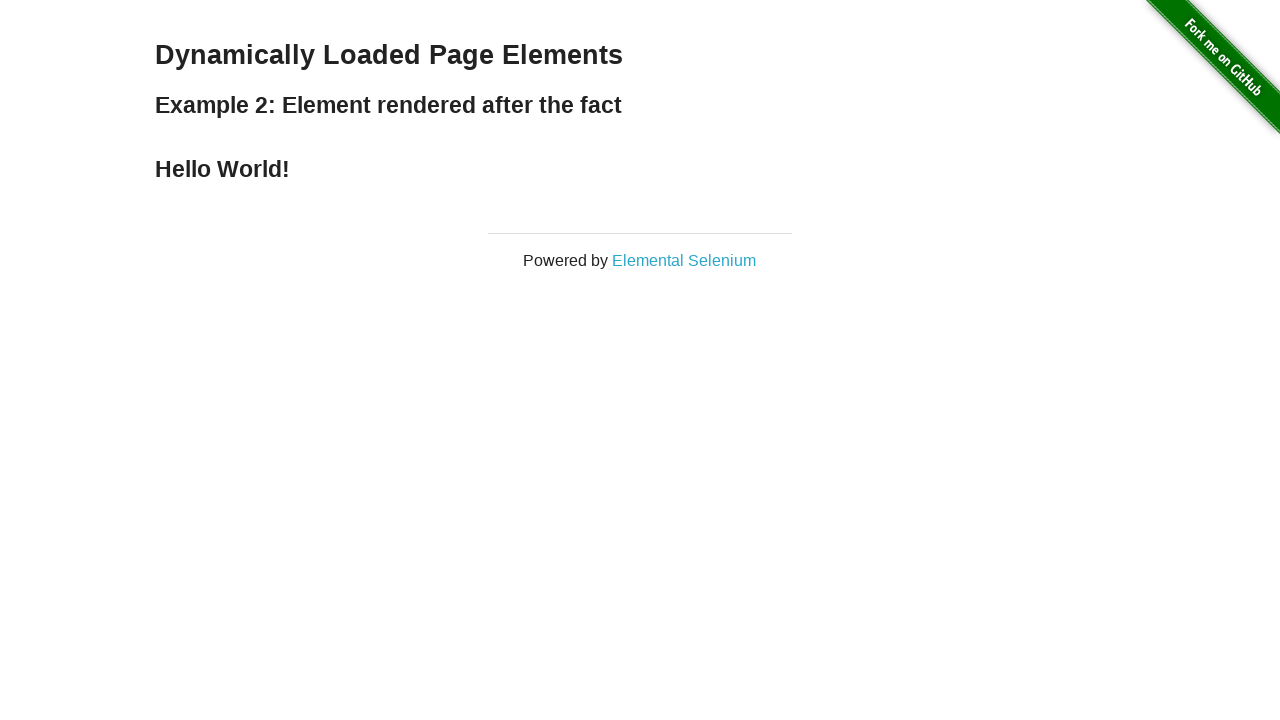